Tests the Python.org search functionality by entering "pycon" in the search box and submitting the search query

Starting URL: http://www.python.org

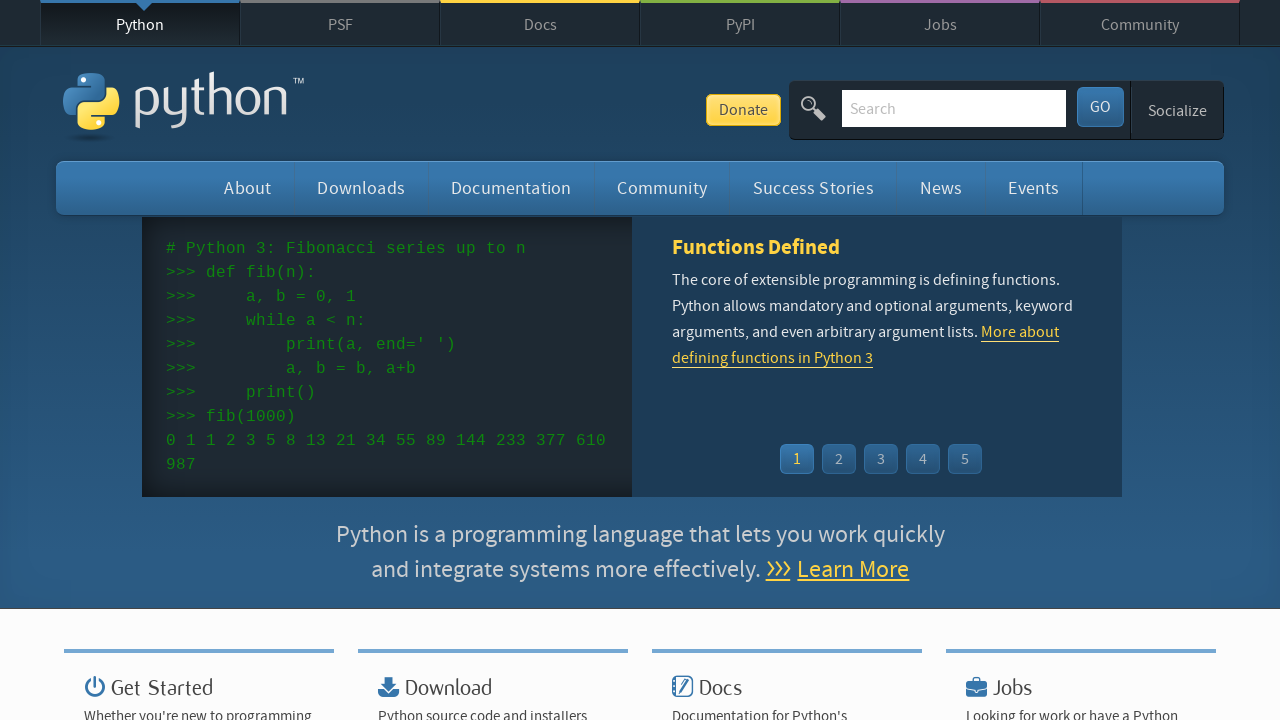

Verified page title contains 'Python'
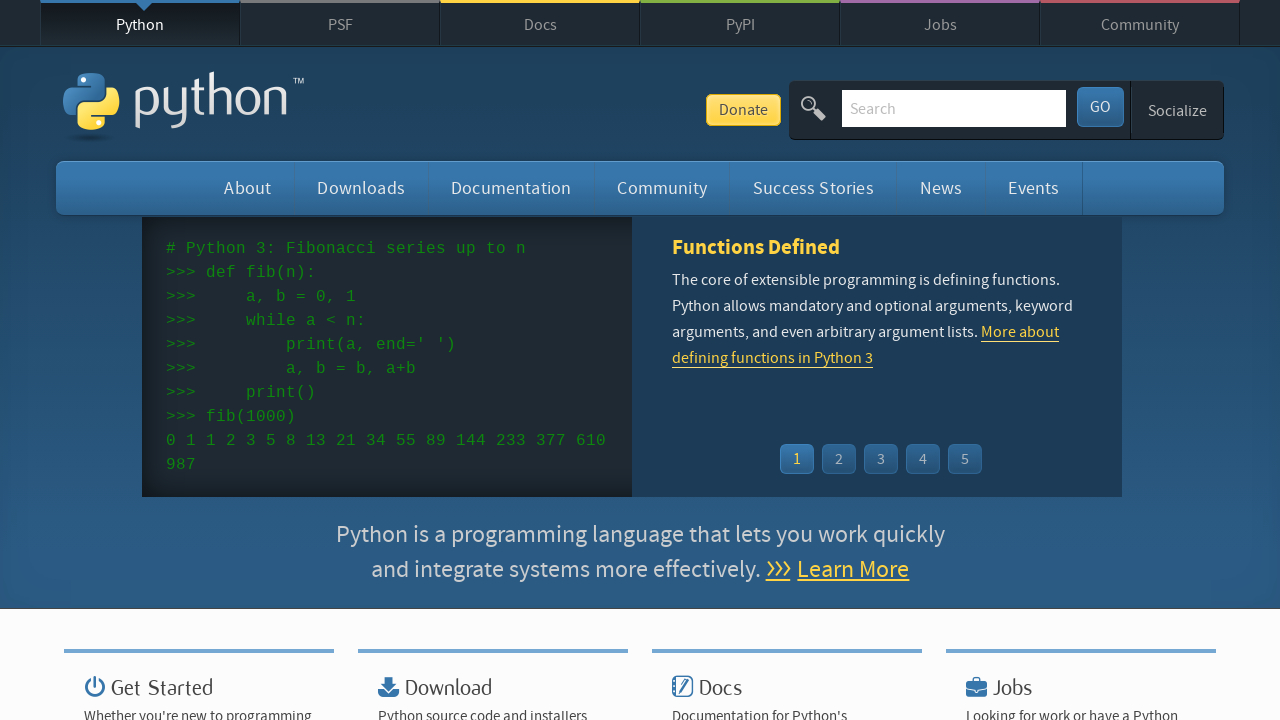

Filled search box with 'pycon' on input[name='q']
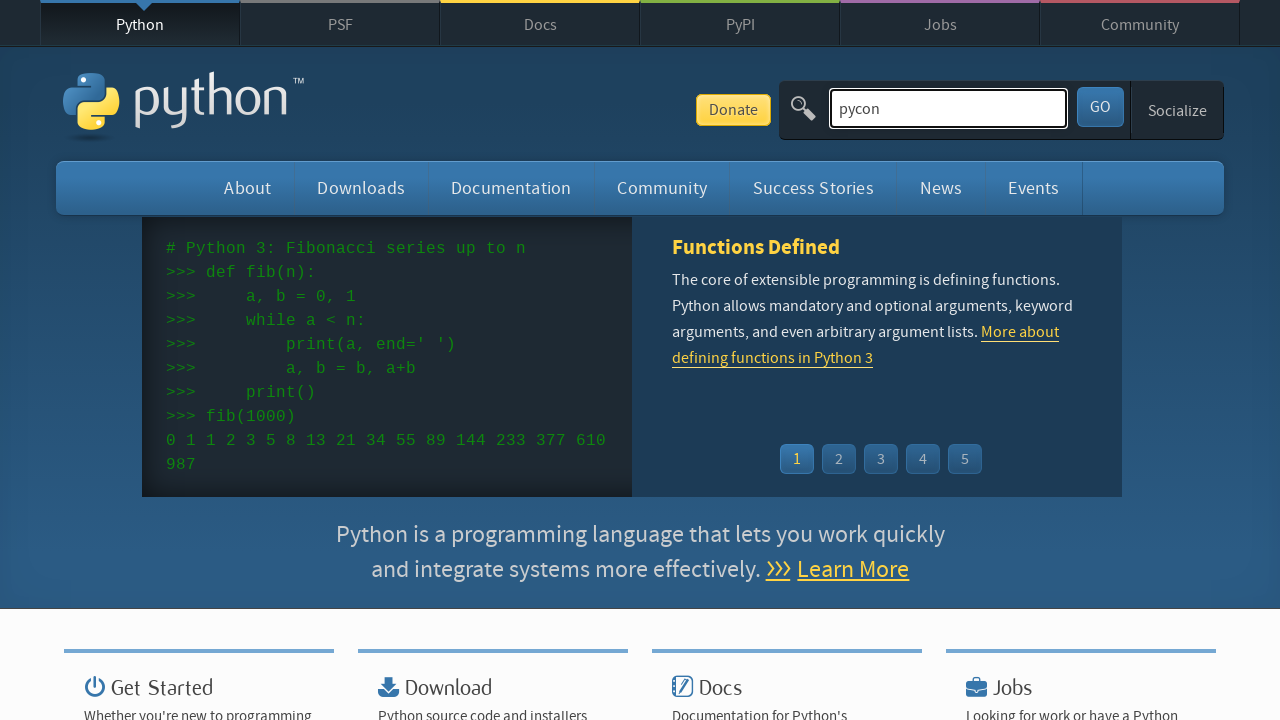

Pressed Enter to submit search query on input[name='q']
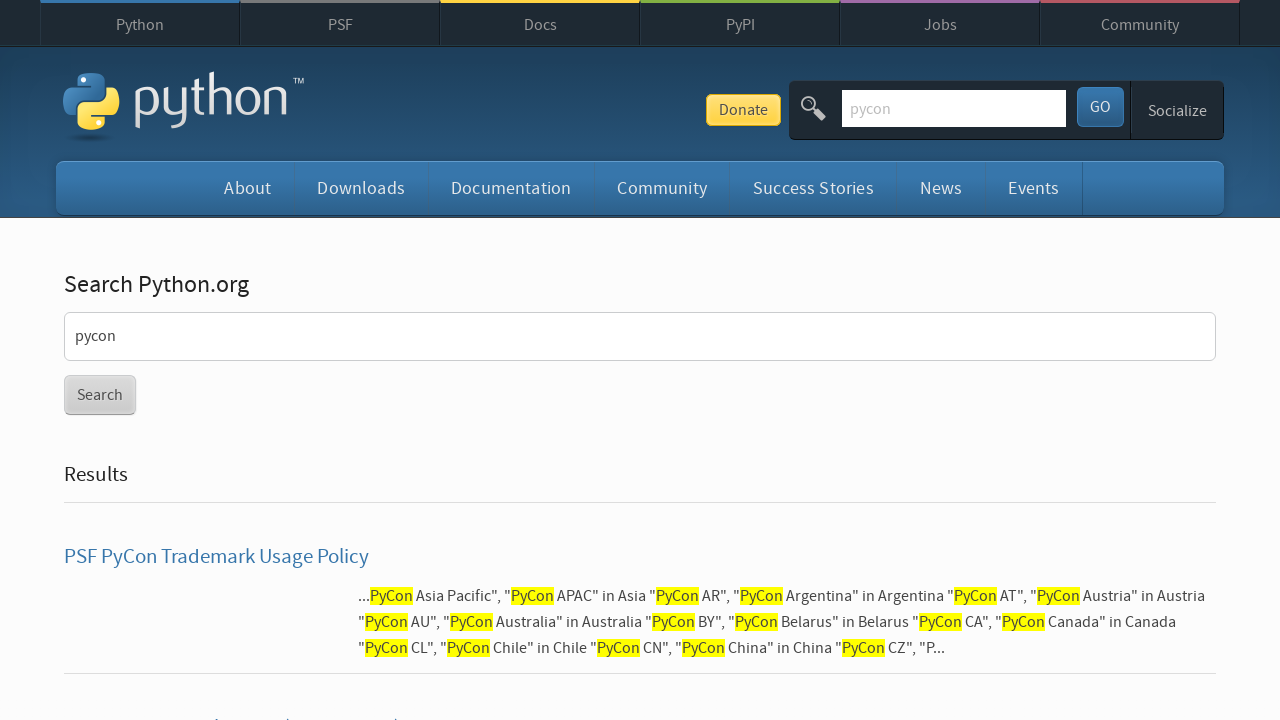

Waited for network idle after search submission
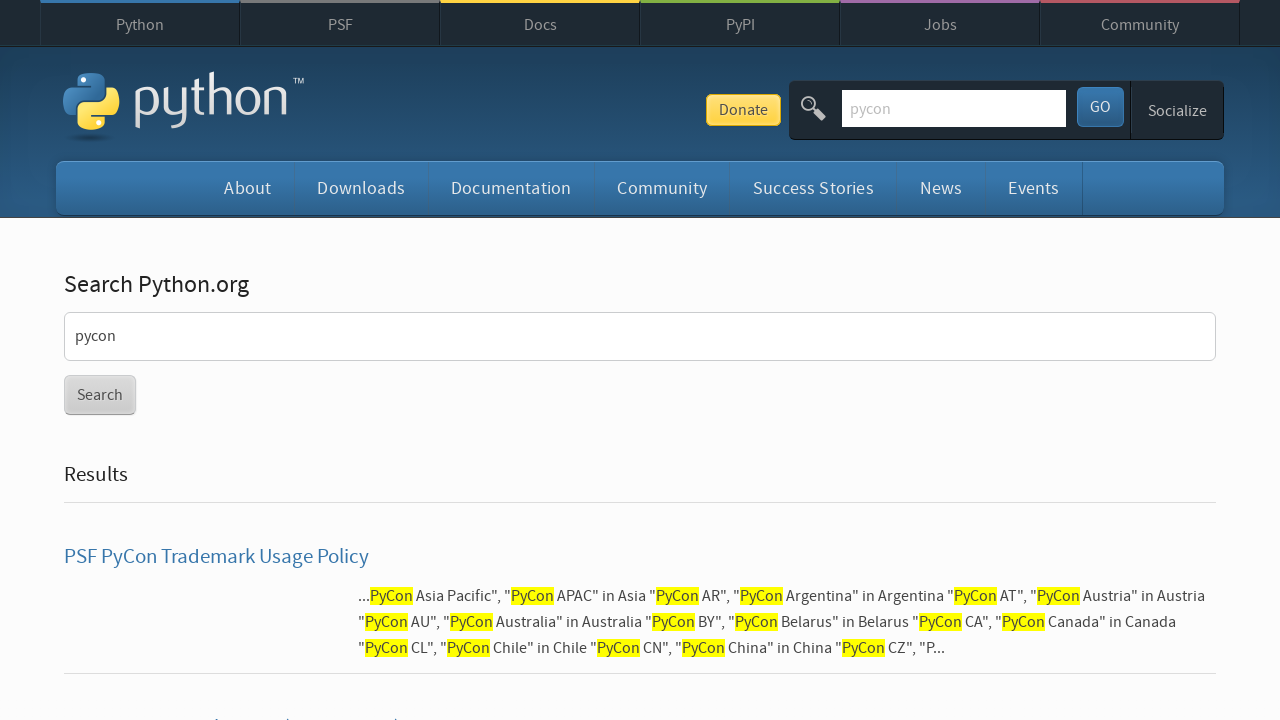

Verified search returned results (no 'No results found' message)
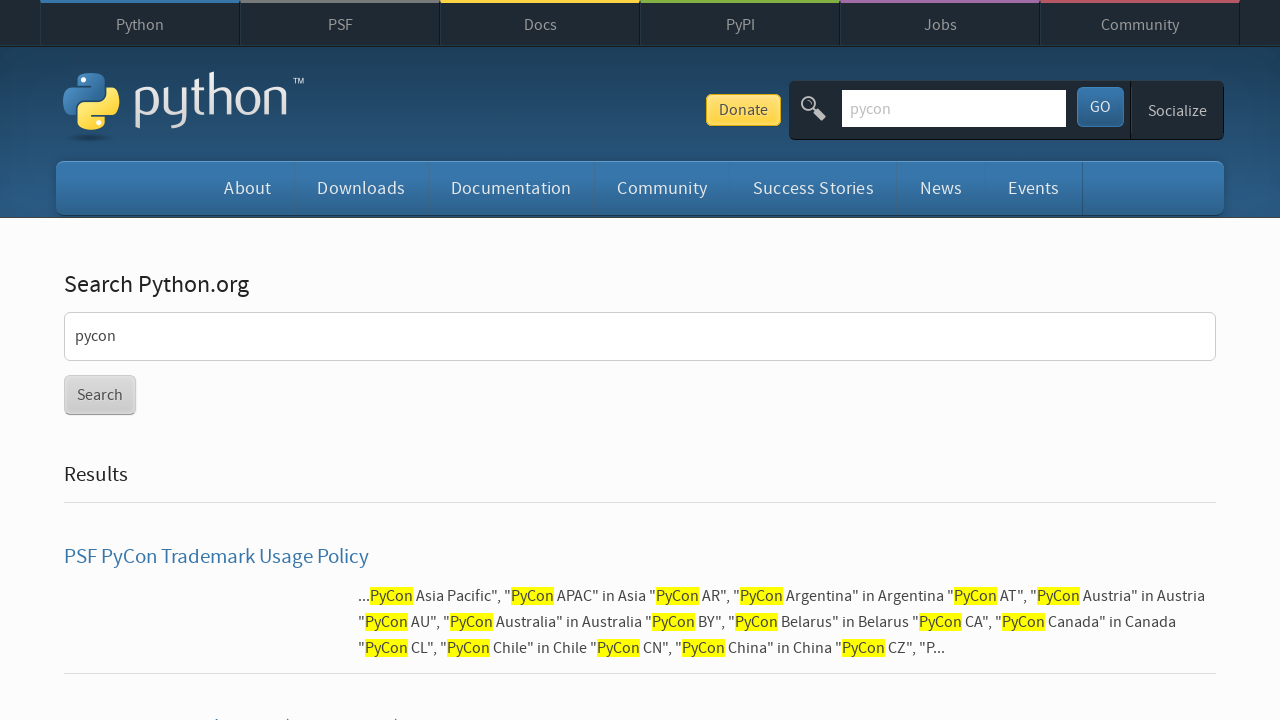

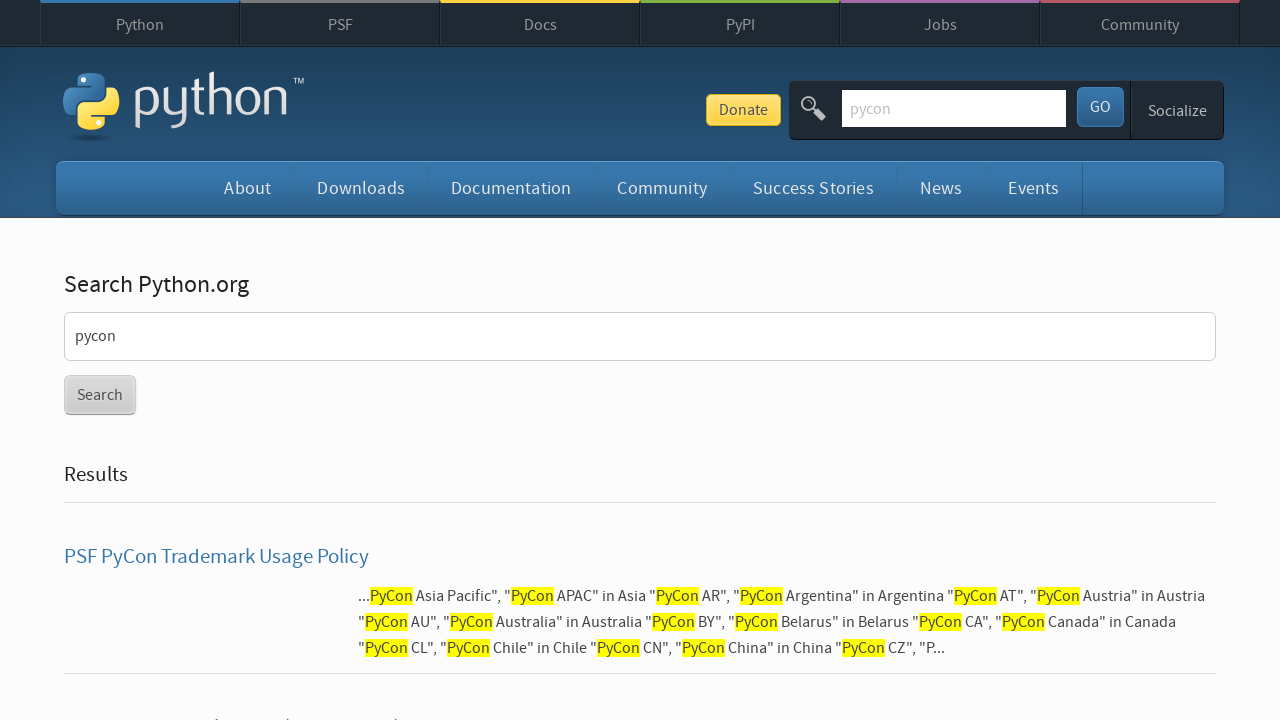